Selects the Black color filter and verifies that filtered products are displayed

Starting URL: https://shopify-eta-drab.vercel.app/#

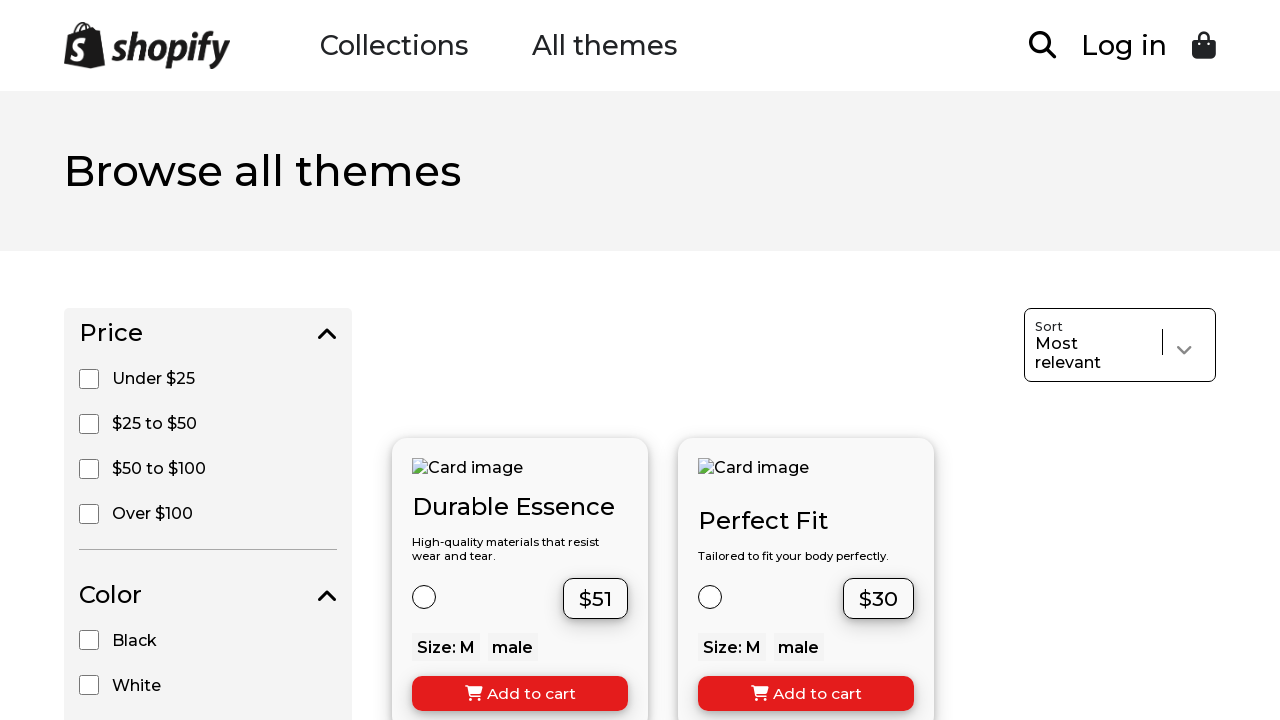

Clicked on the Black color filter at (89, 640) on input[value='Black']
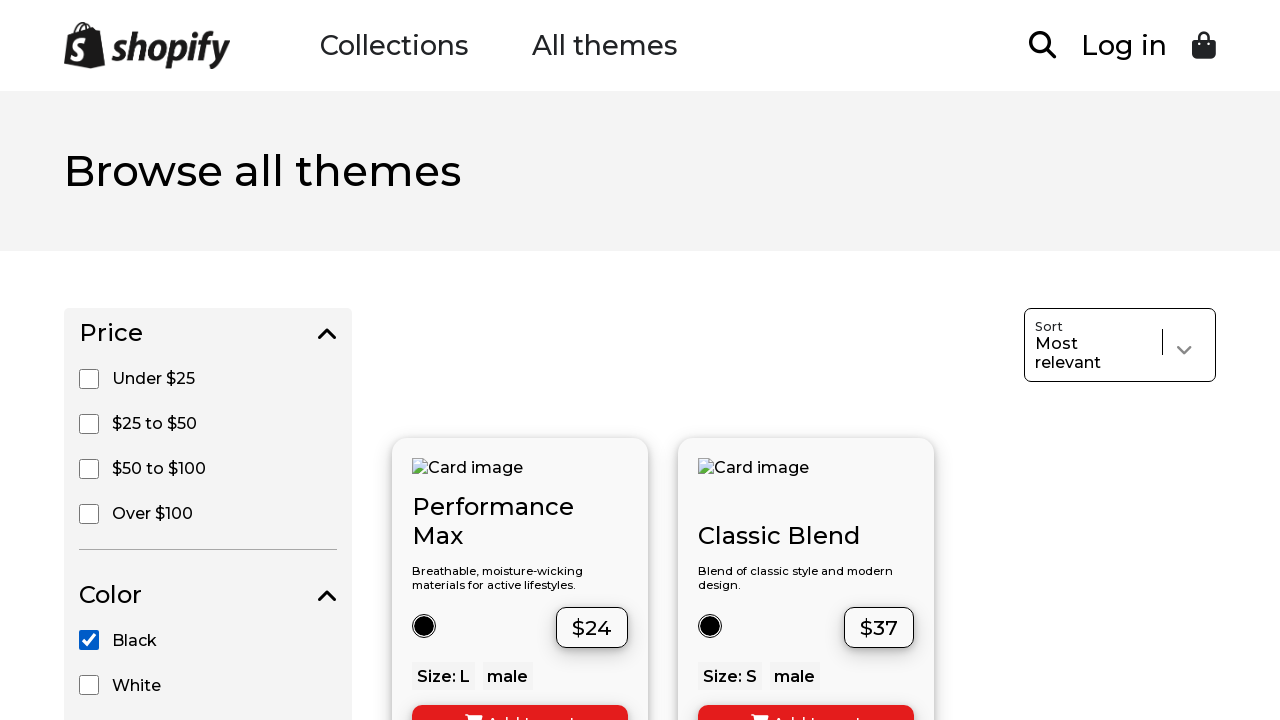

Waited for filtered products with black color to be displayed
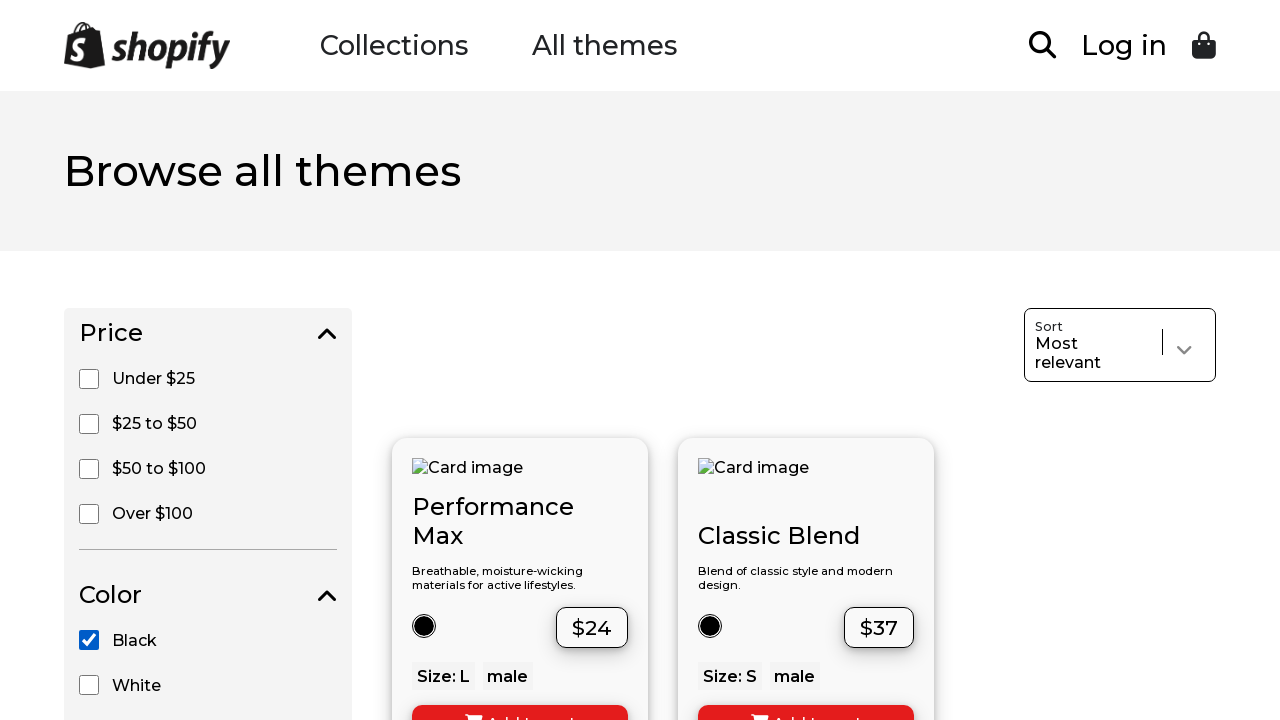

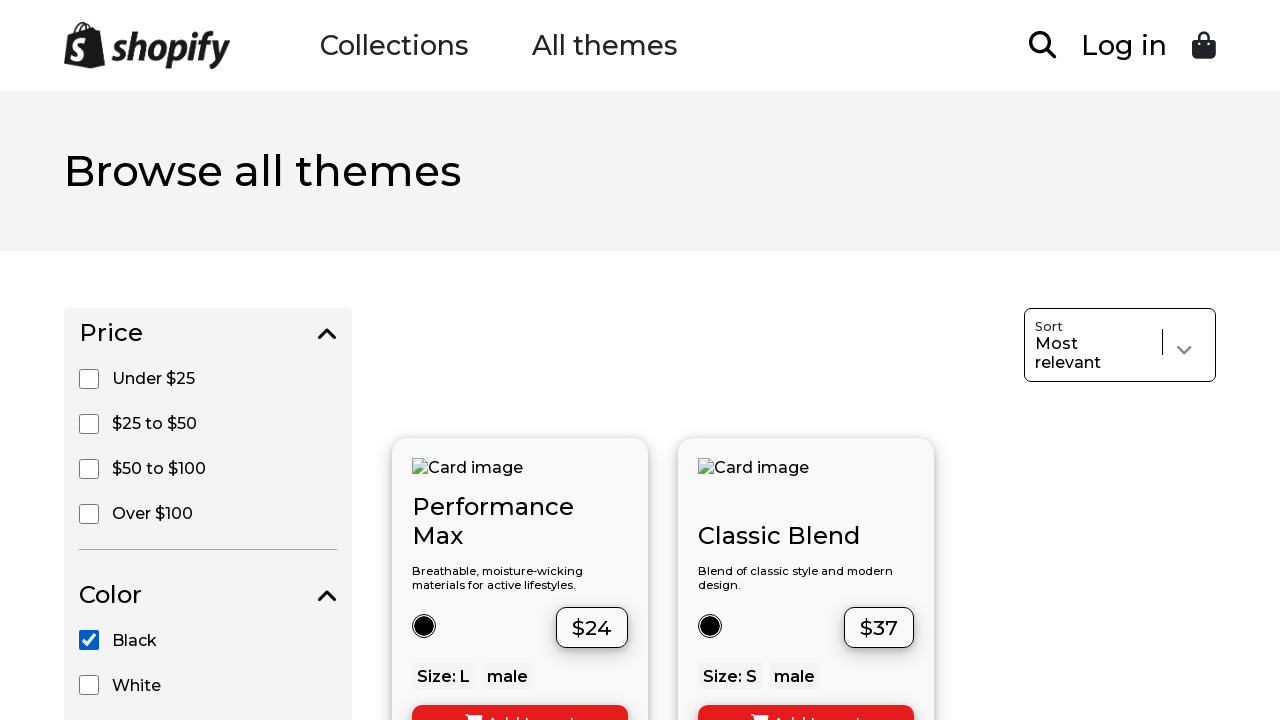